Tests drag and drop functionality on jQuery UI demo page by dragging an element and dropping it onto a target within an iframe

Starting URL: https://jqueryui.com/droppable/

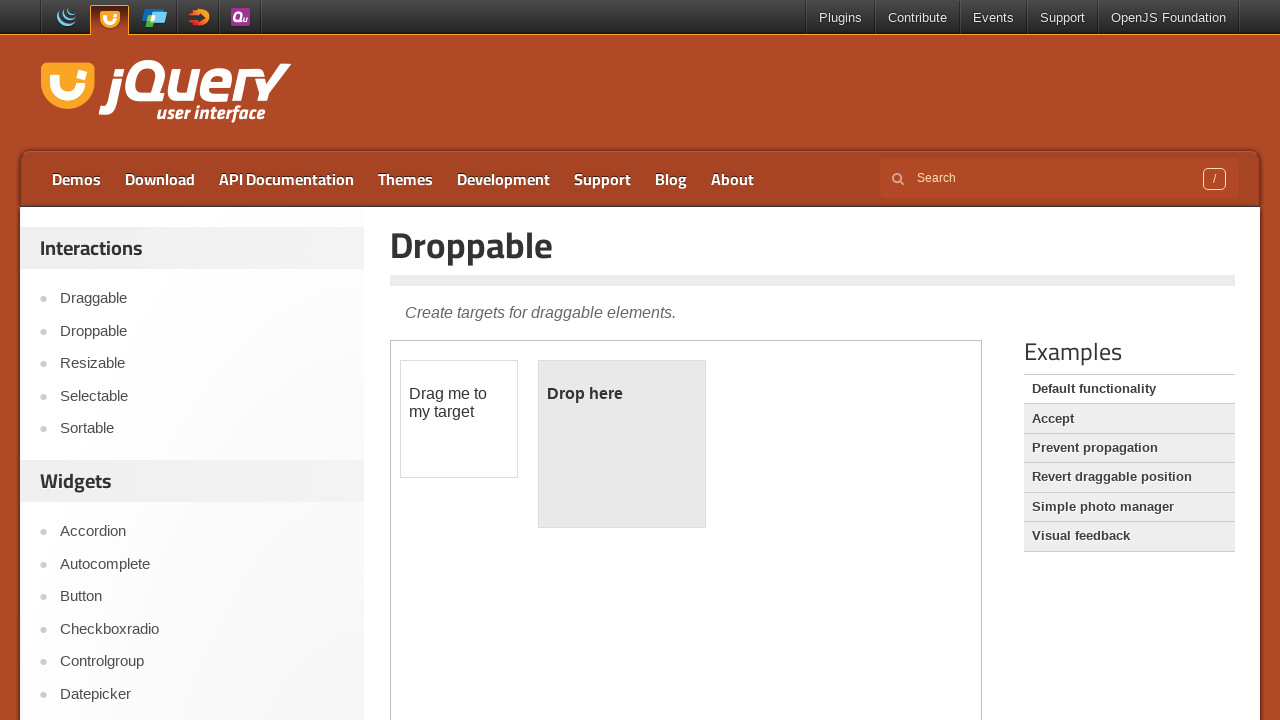

Navigated to jQuery UI droppable demo page
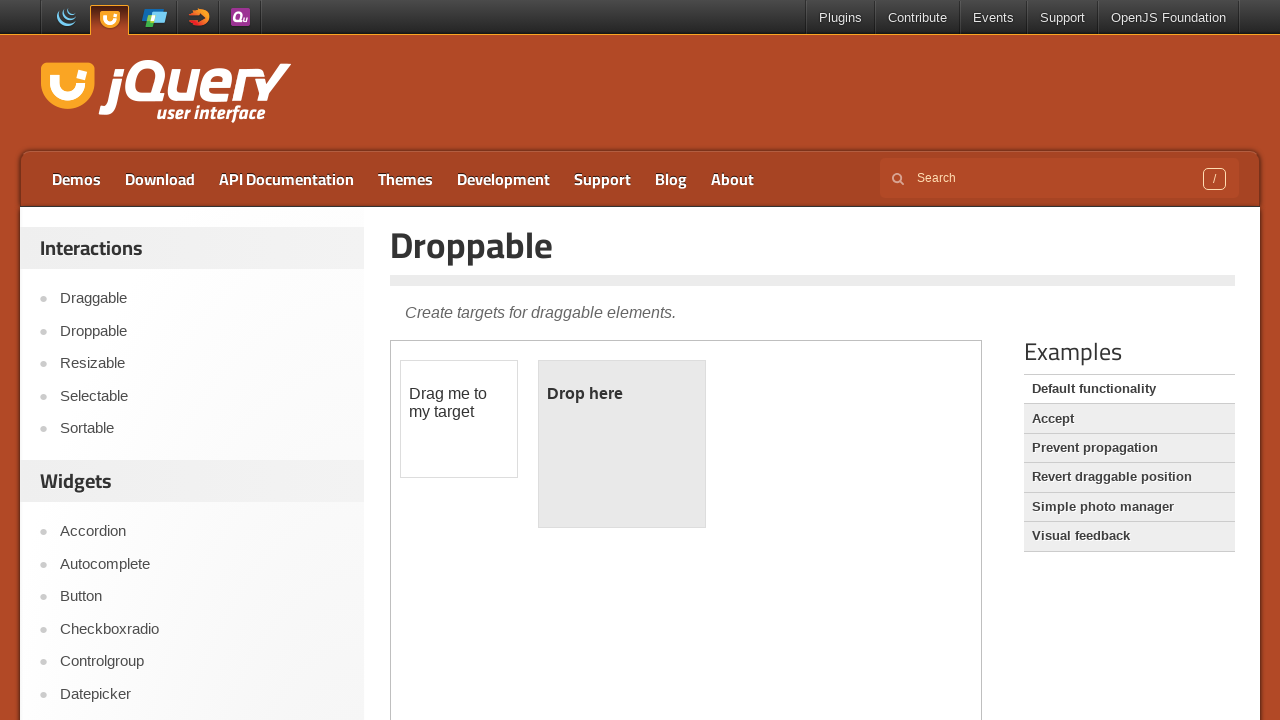

Located iframe containing drag and drop demo
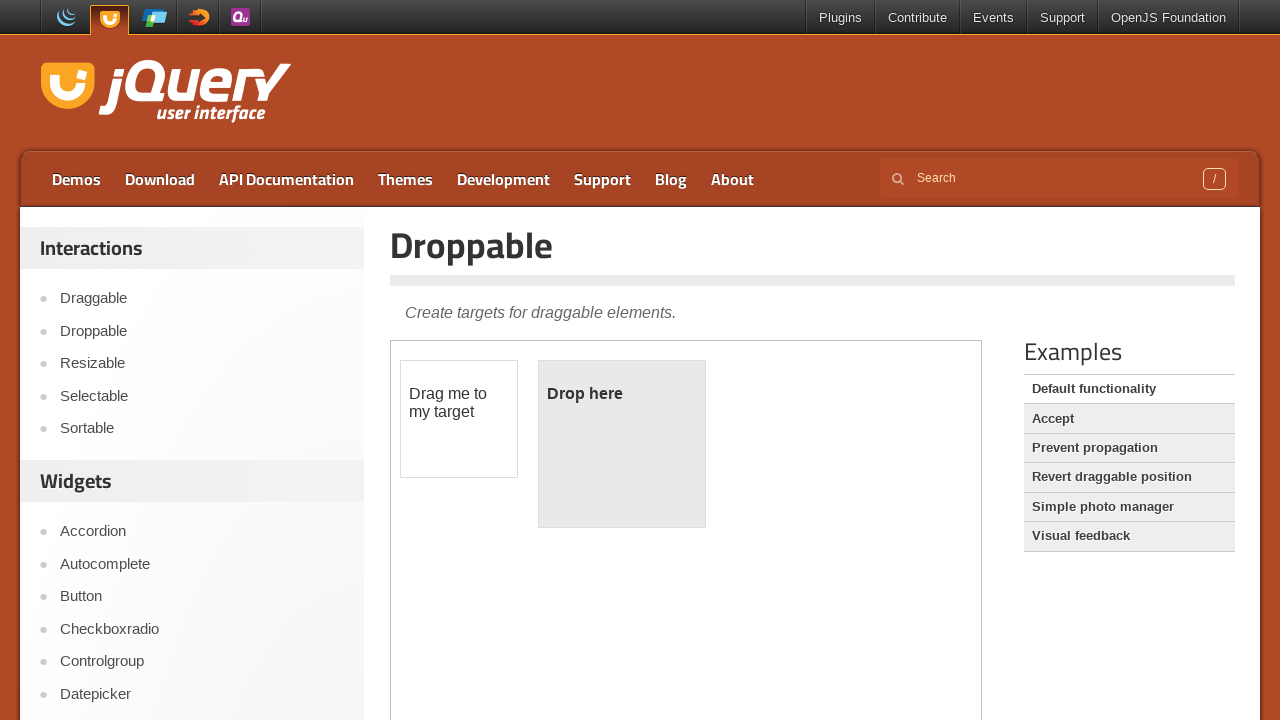

Located draggable element in iframe
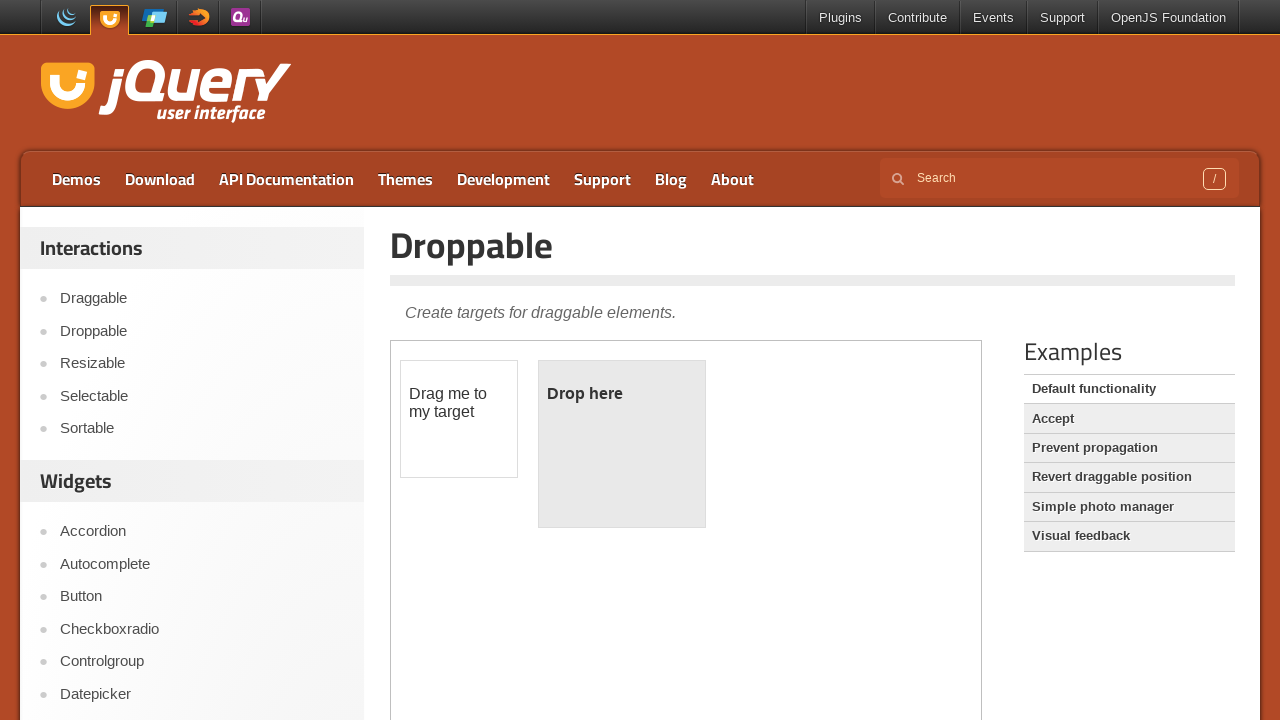

Located drop target element in iframe
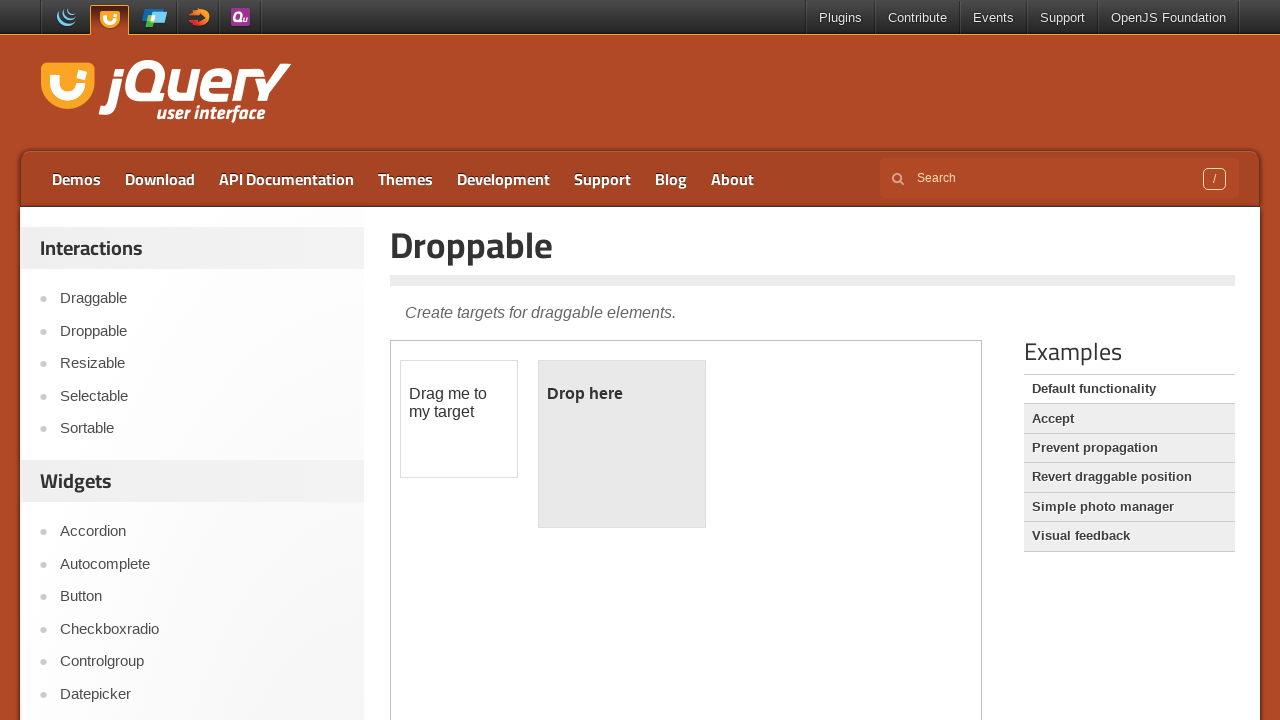

Dragged element onto drop target successfully at (622, 444)
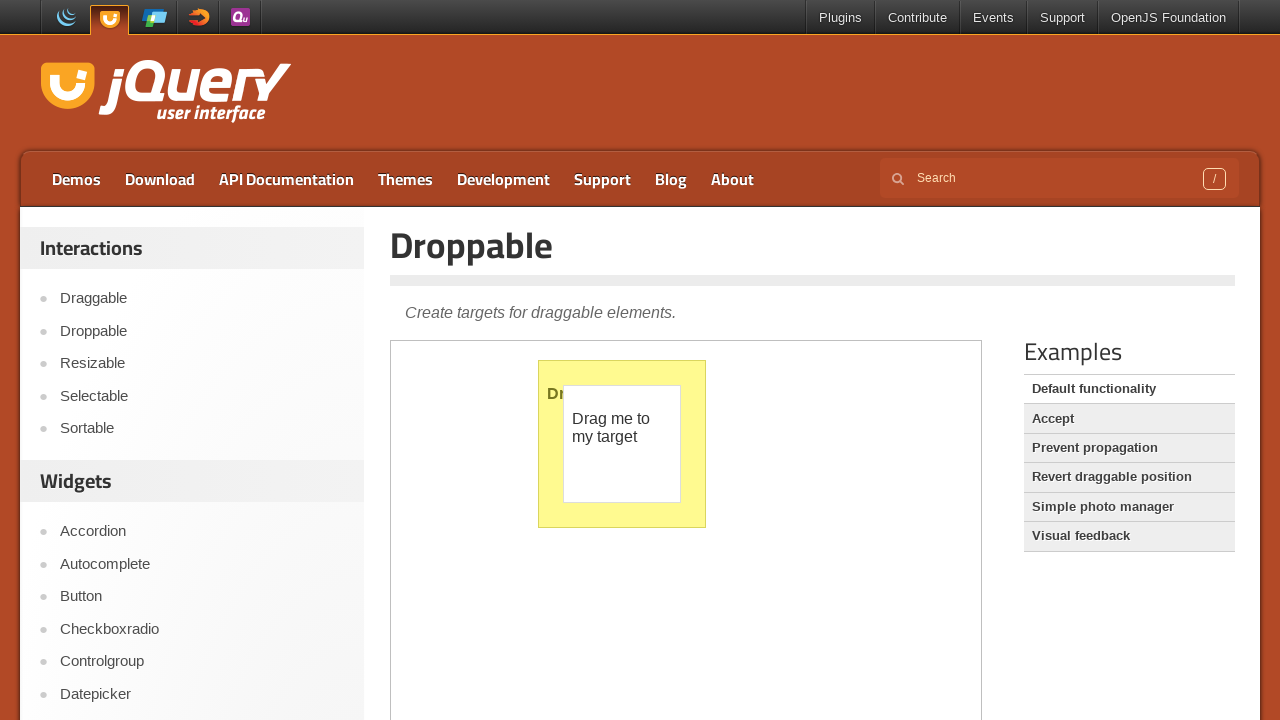

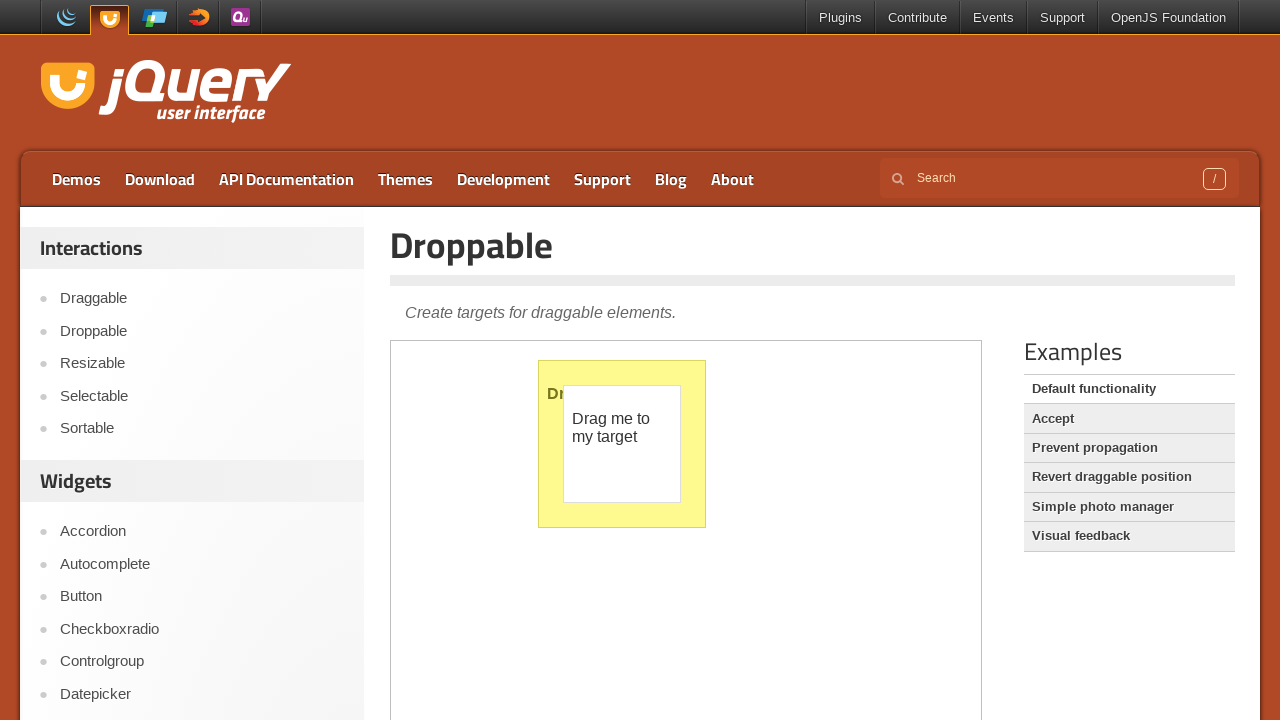